Performs a right-click (context click) action on a navigation menu element

Starting URL: https://www.vastekgroup.com/

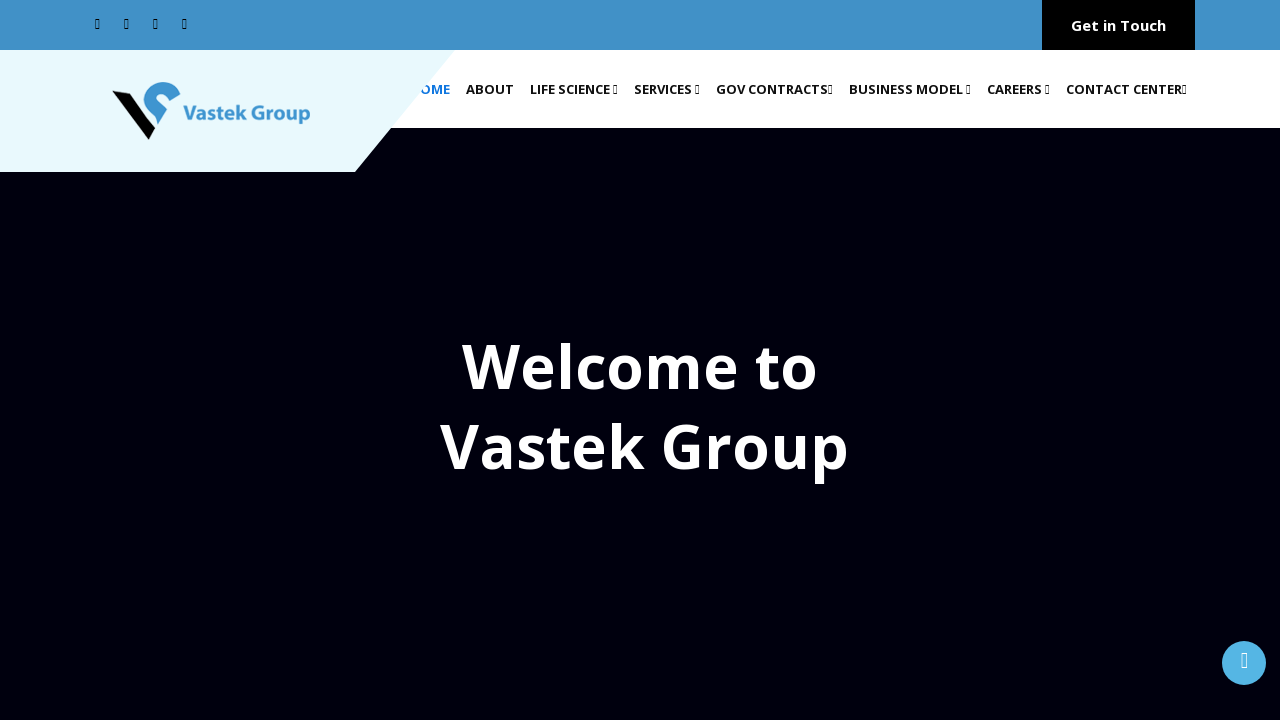

Right-clicked on navigation menu element at (667, 89) on //*[@id="navbarNavDropdown"]/ul/li[4]/a
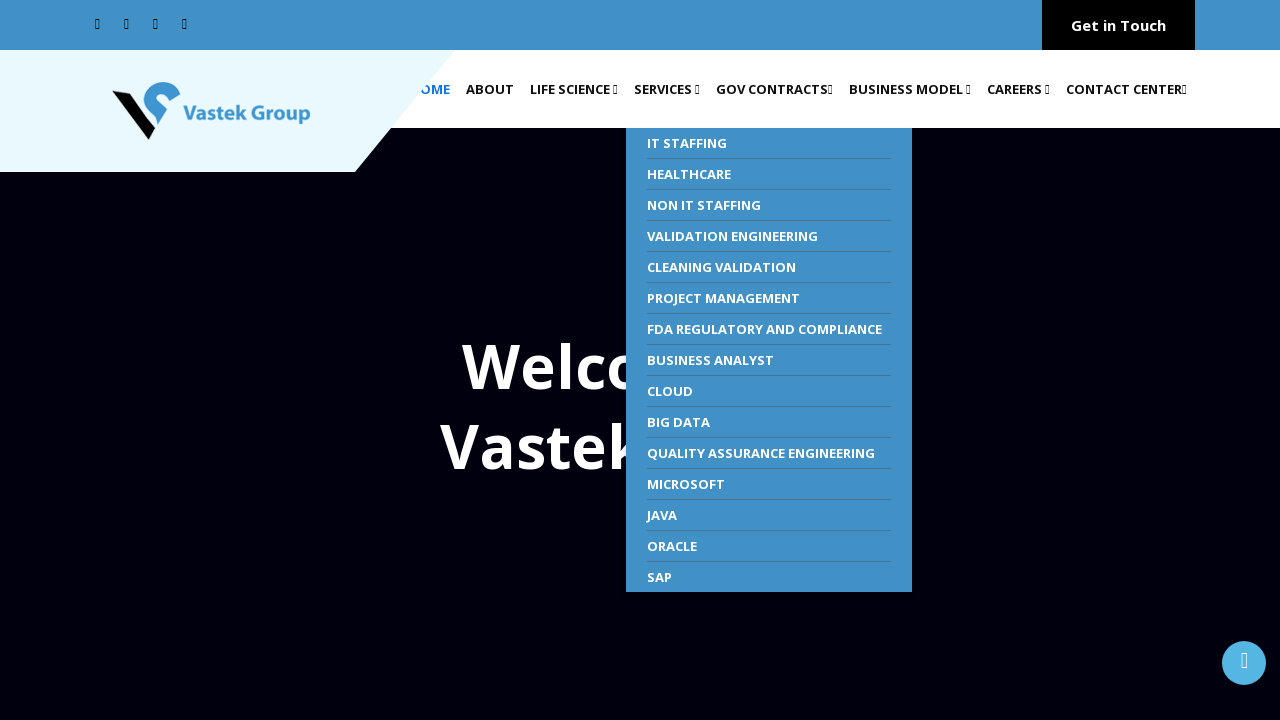

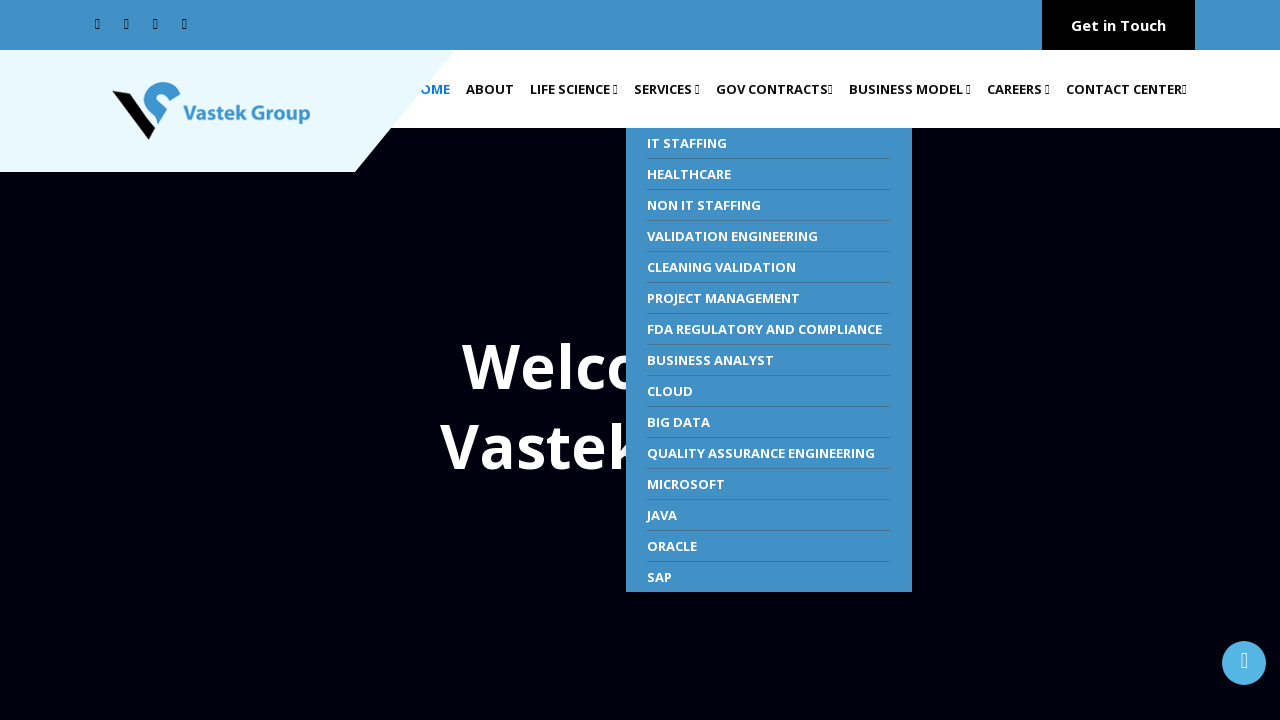